Tests navigation to the careers section by clicking External Candidates link, which opens a new page, then clicks to view all jobs

Starting URL: https://login.pultemortgage.com

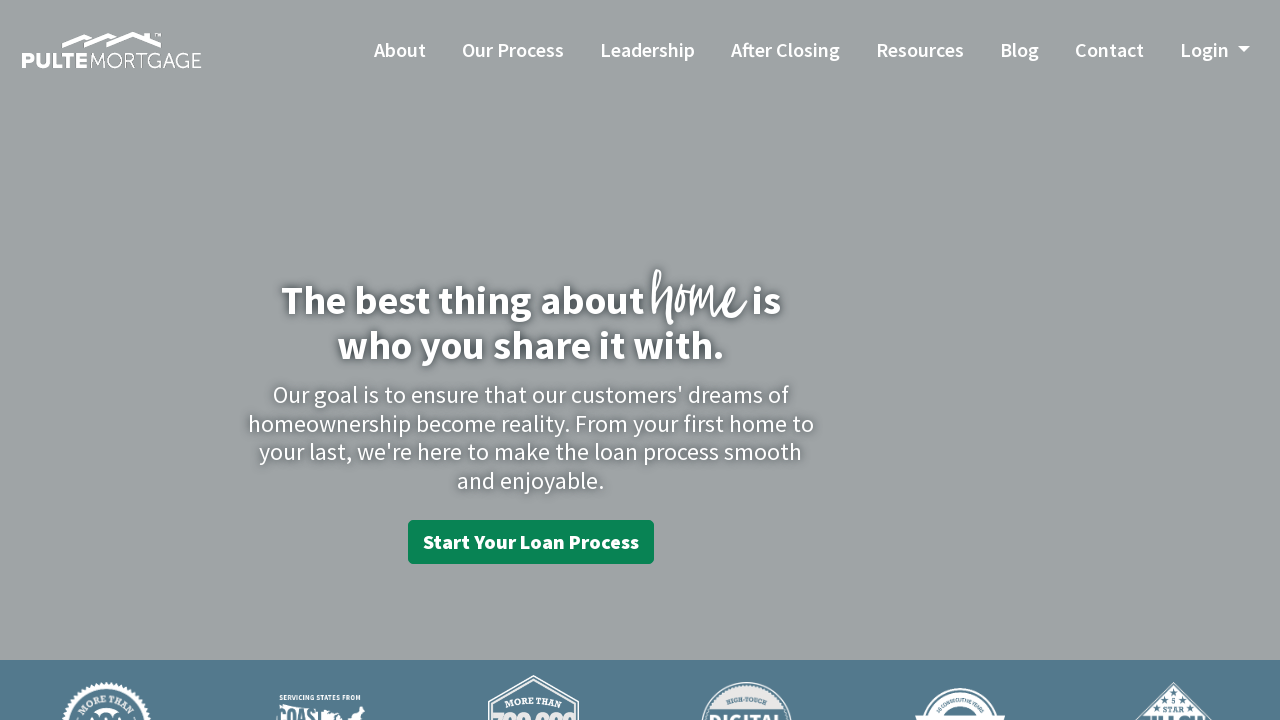

Clicked External Candidates link, new page opened at (617, 546) on internal:text="External Candidates"i
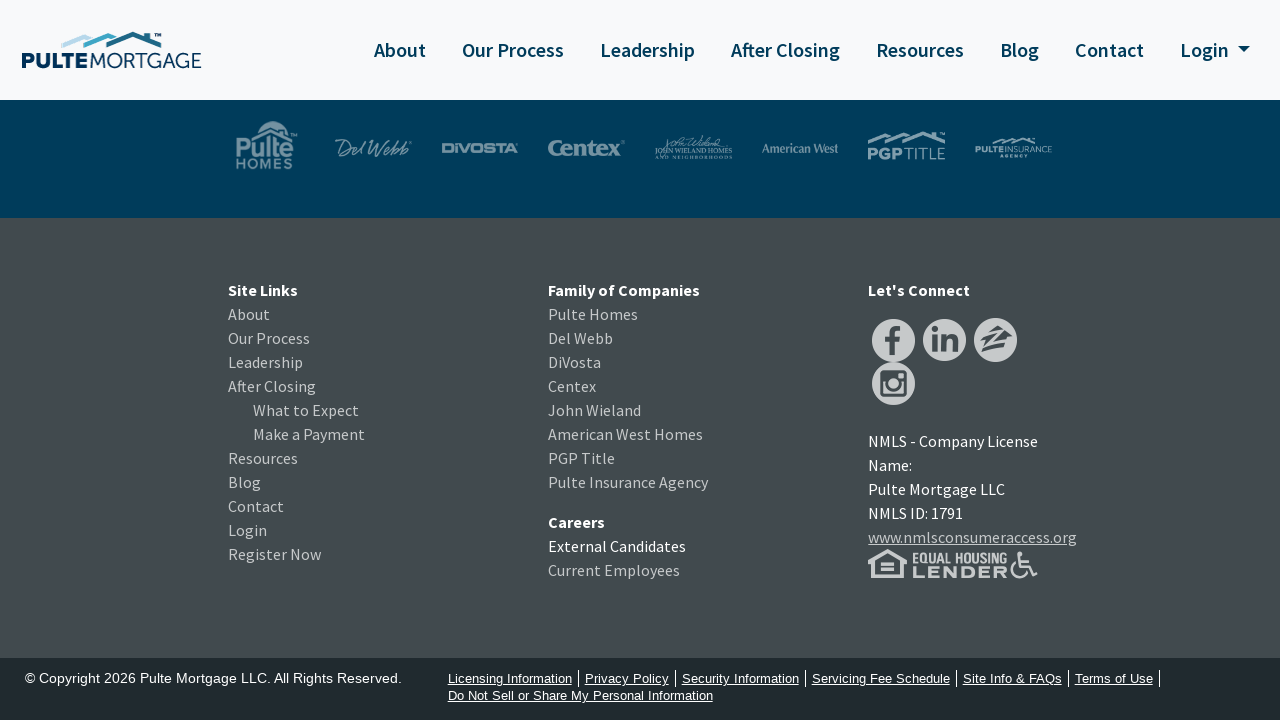

New careers page loaded
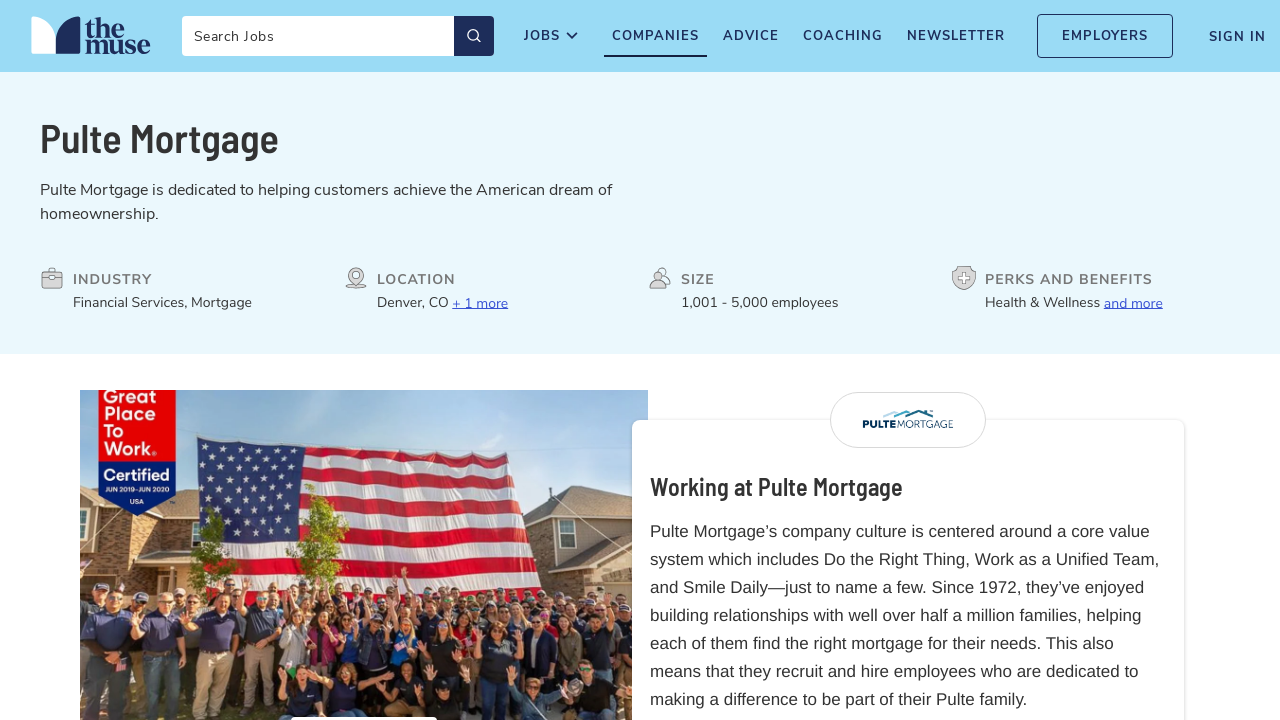

Scrolled down on careers page at (0, 0)
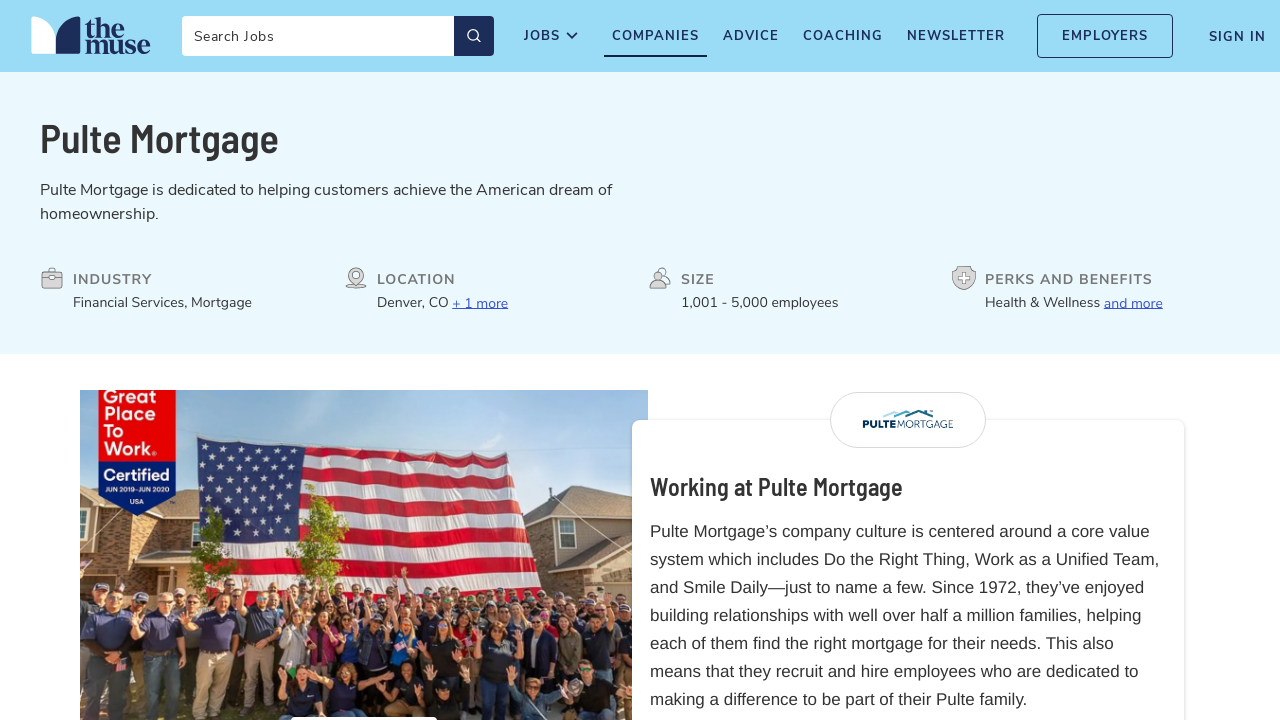

Clicked VIEW ALL JOBS link at (793, 360) on internal:role=link[name="VIEW ALL JOBS"i]
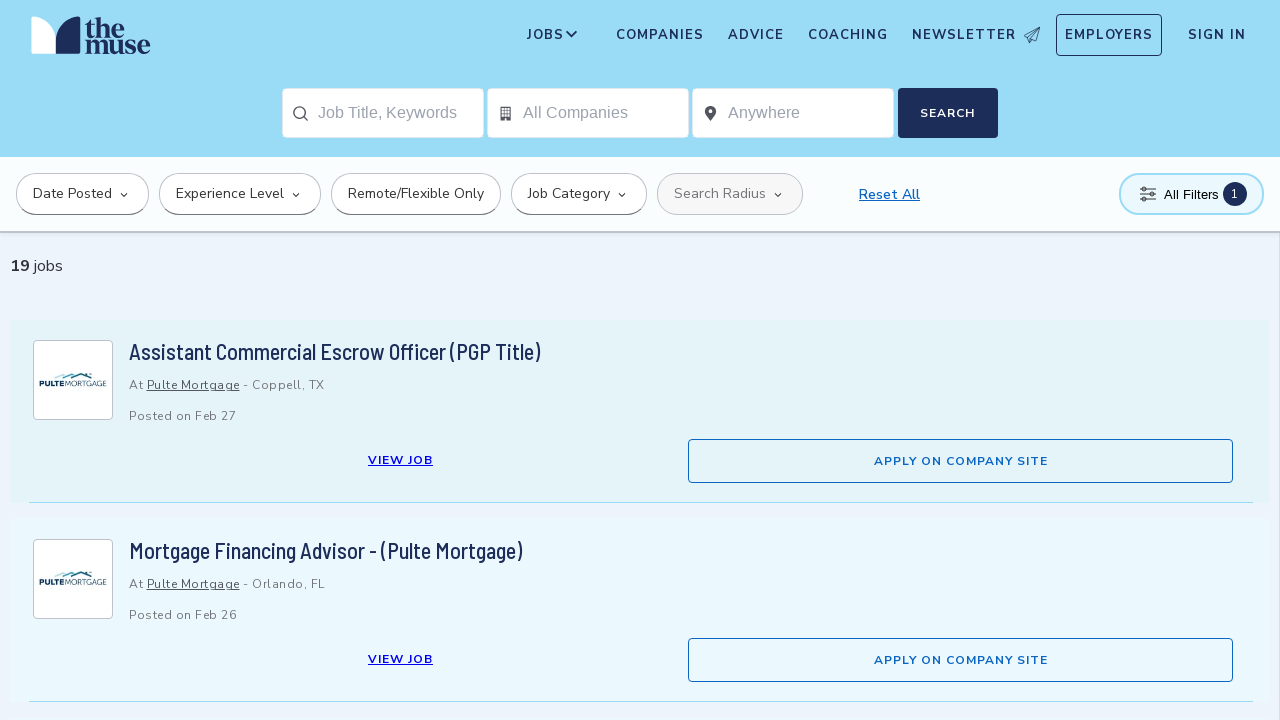

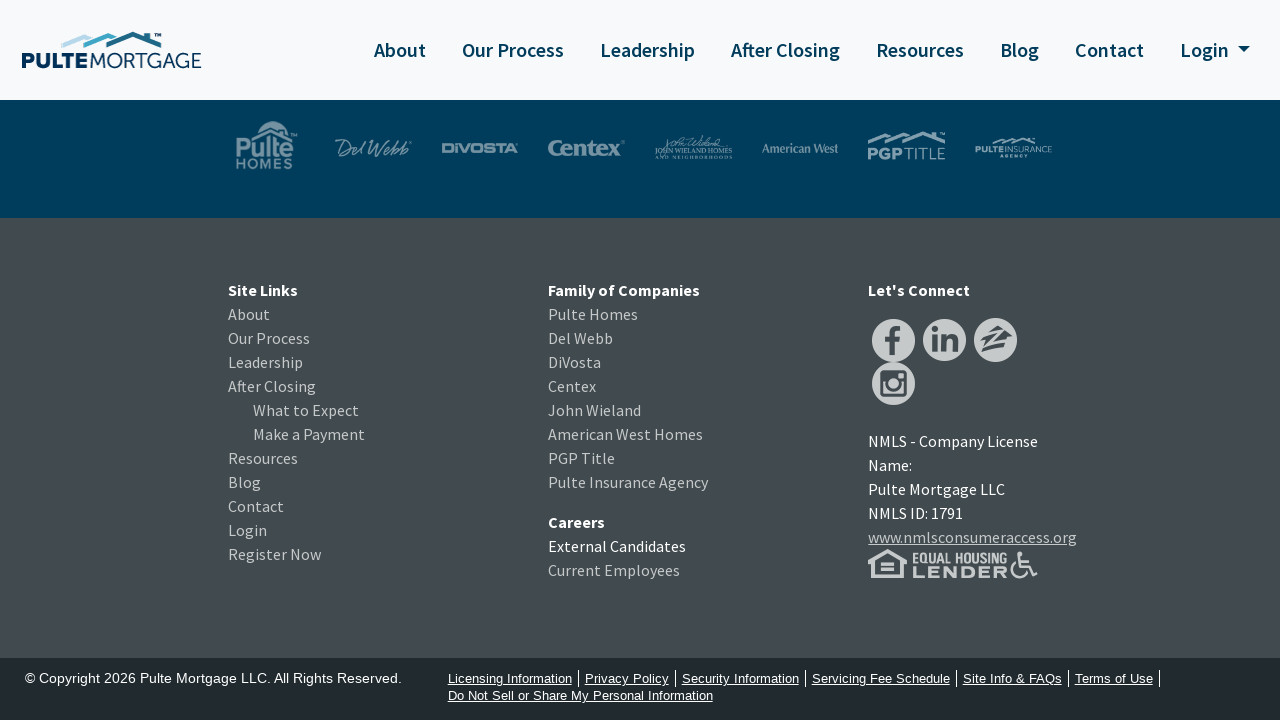